Tests iframe handling by locating a frame and filling an input field inside it

Starting URL: https://demo.automationtesting.in/Frames.html

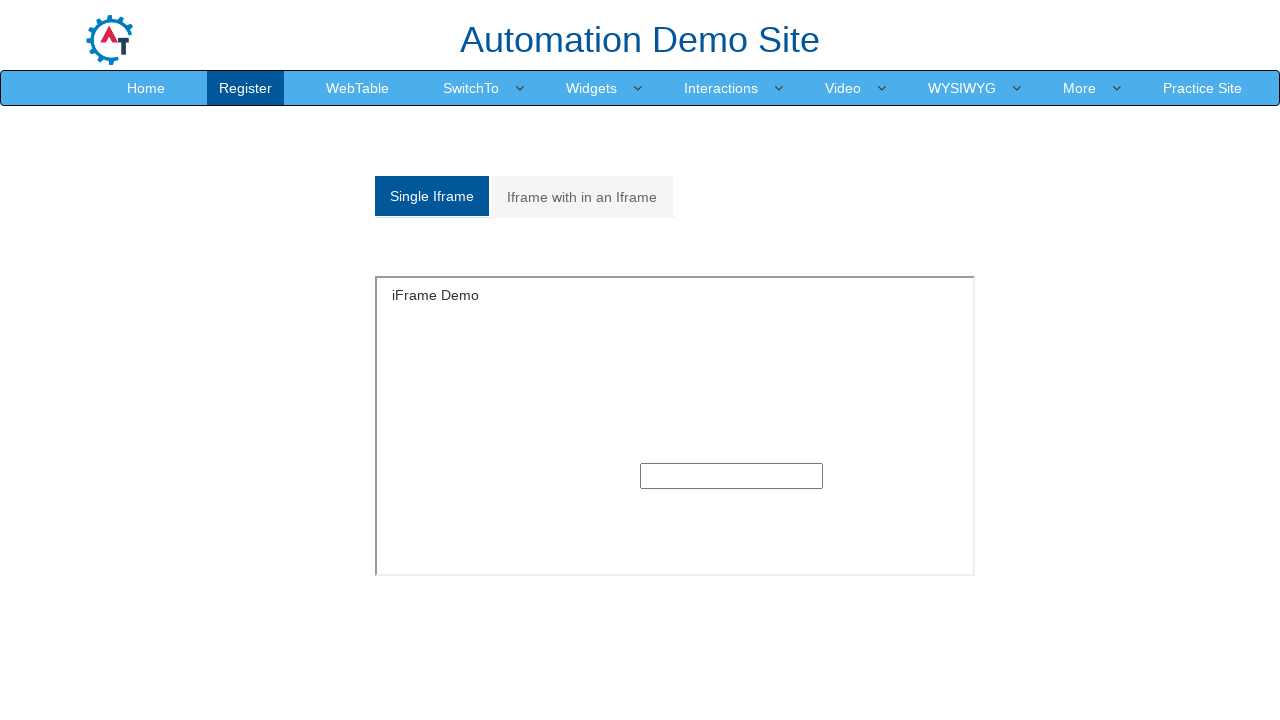

Located iframe with name 'SingleFrame'
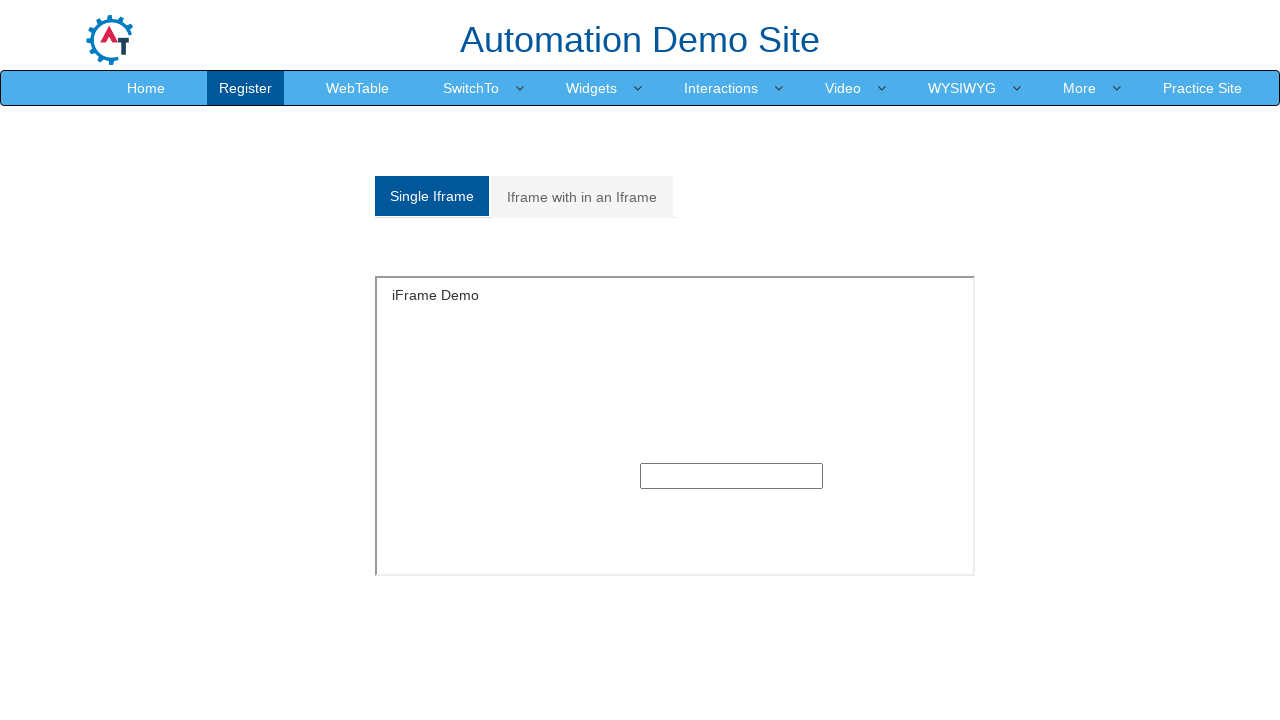

Filled input field inside iframe with 'Hello from Playwright!' on input
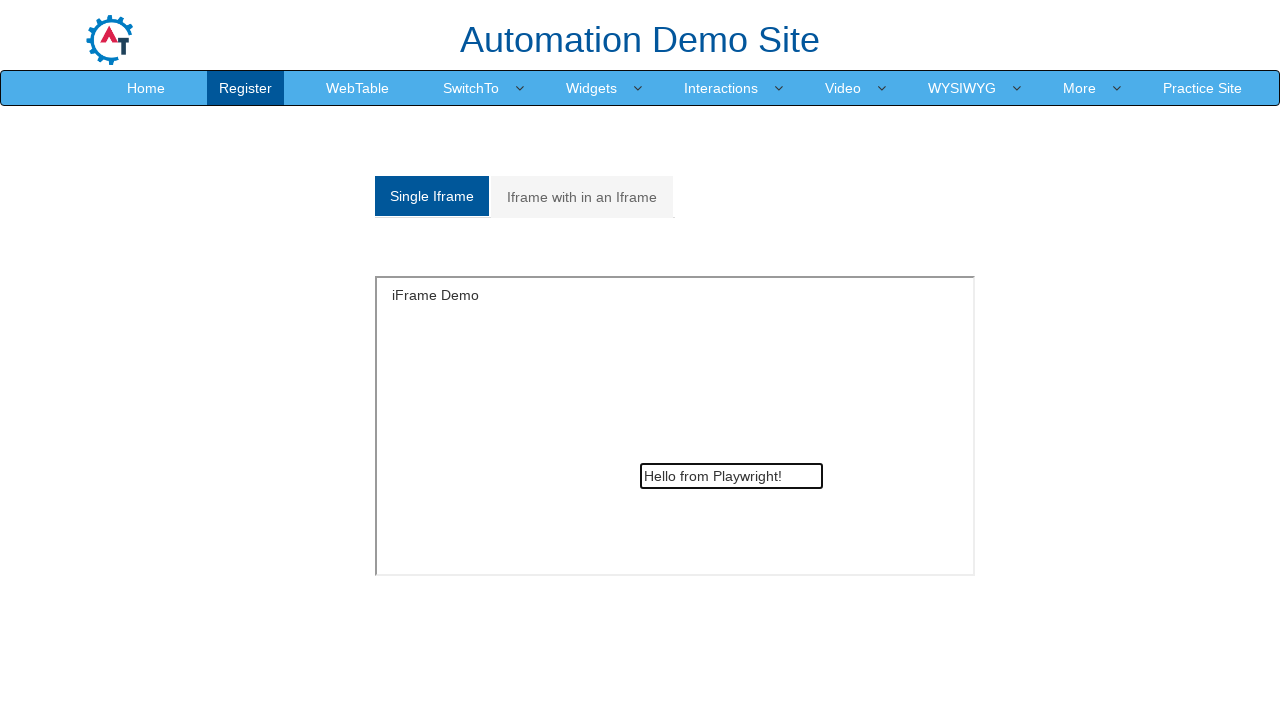

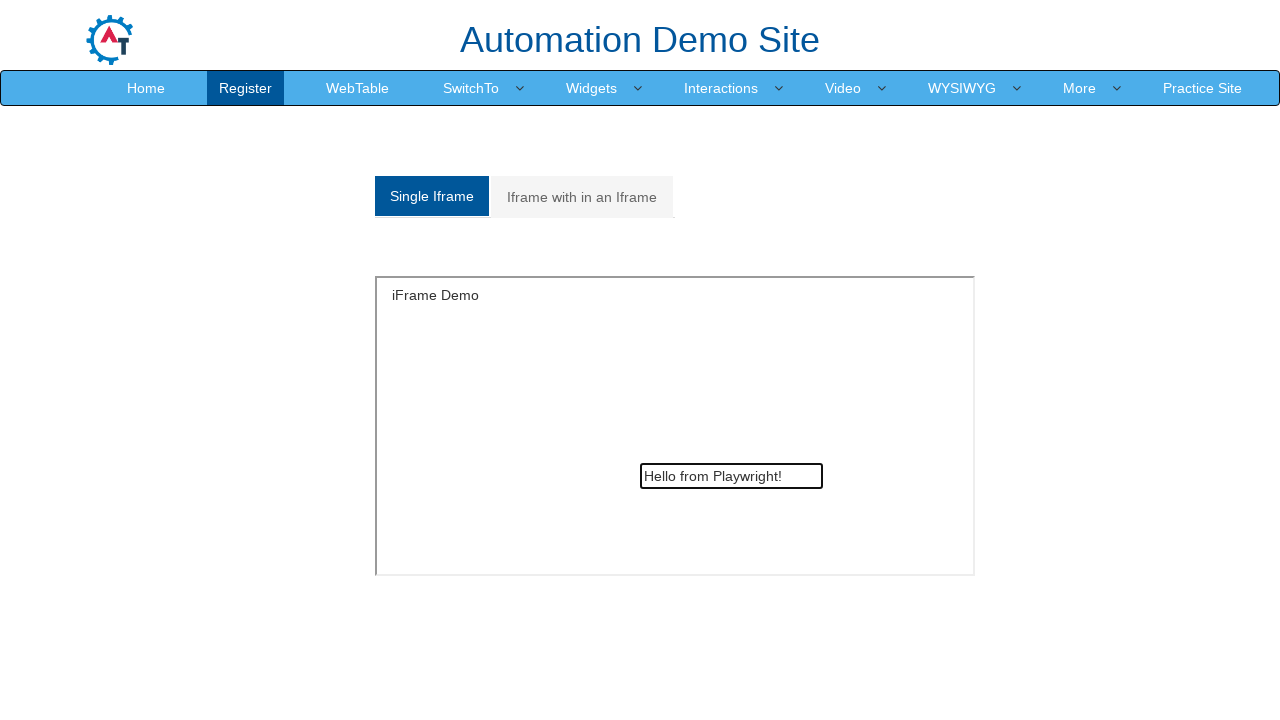